Tests alert popup handling by clicking a link that triggers an alert and accepting it

Starting URL: https://www.selenium.dev/documentation/webdriver/interactions/alerts/

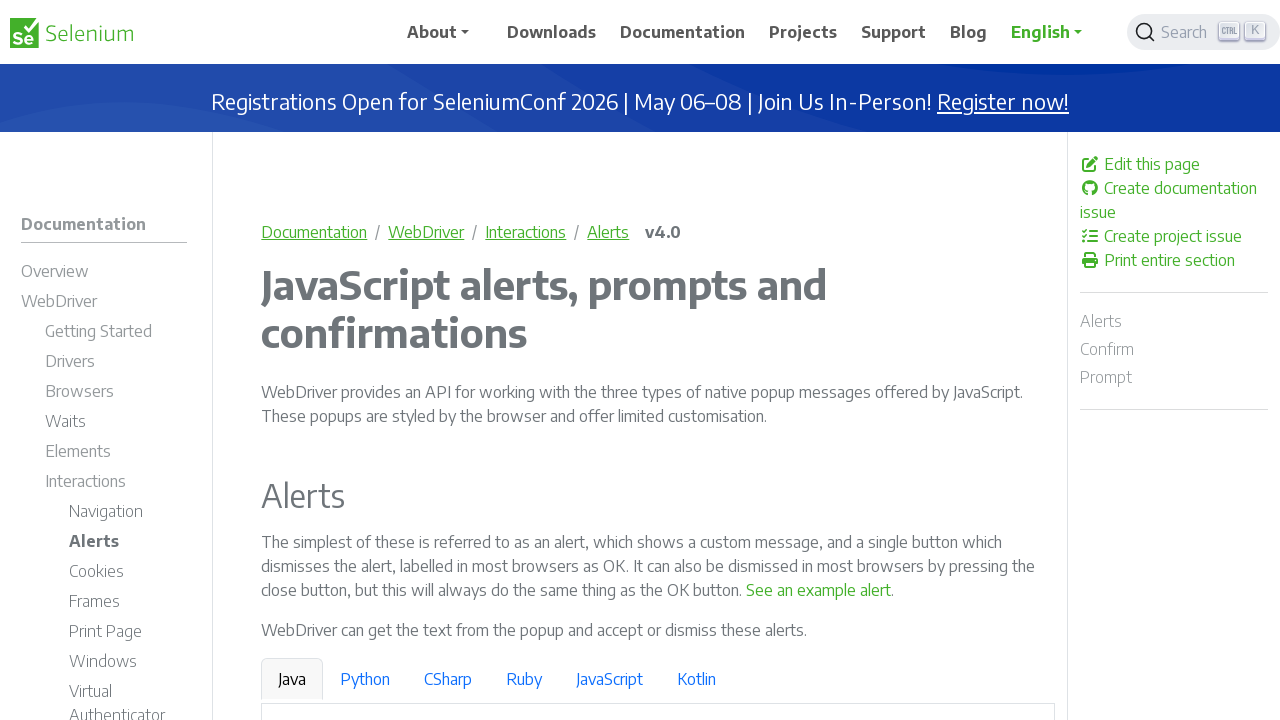

Navigated to alert popup documentation page
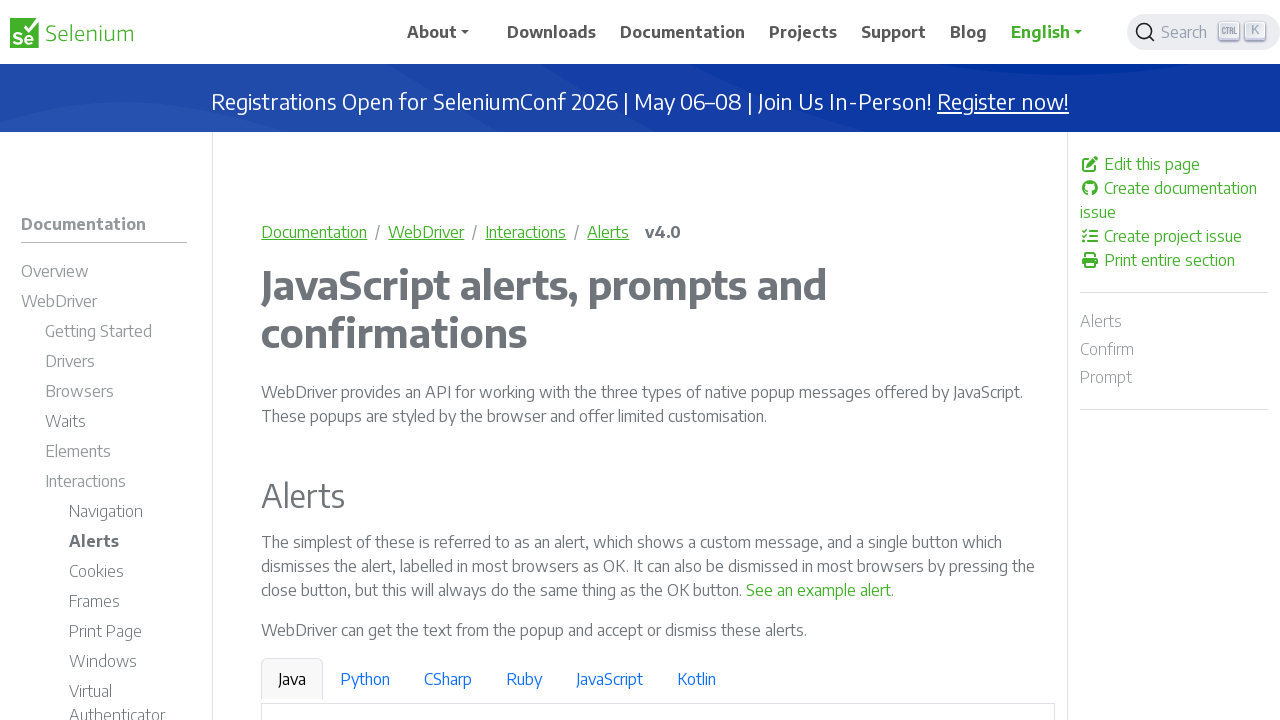

Clicked link to trigger alert popup at (819, 590) on text=See an example alert
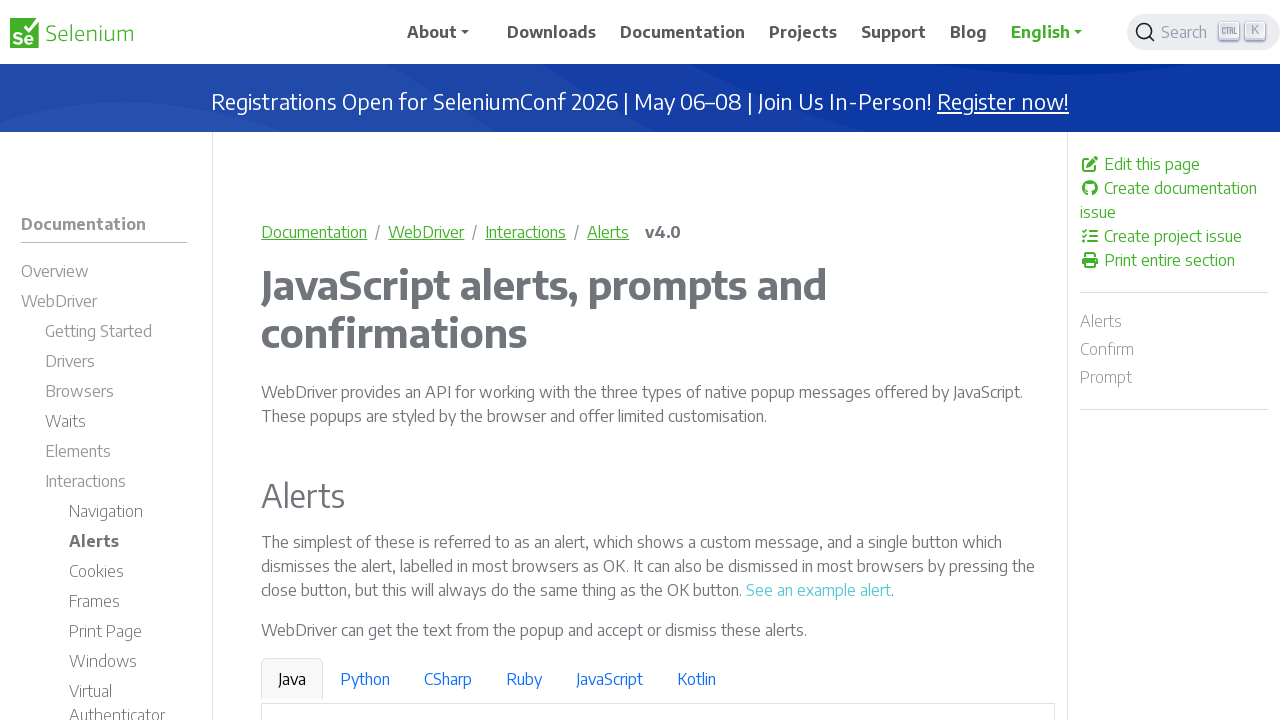

Set up listener to accept alert dialog
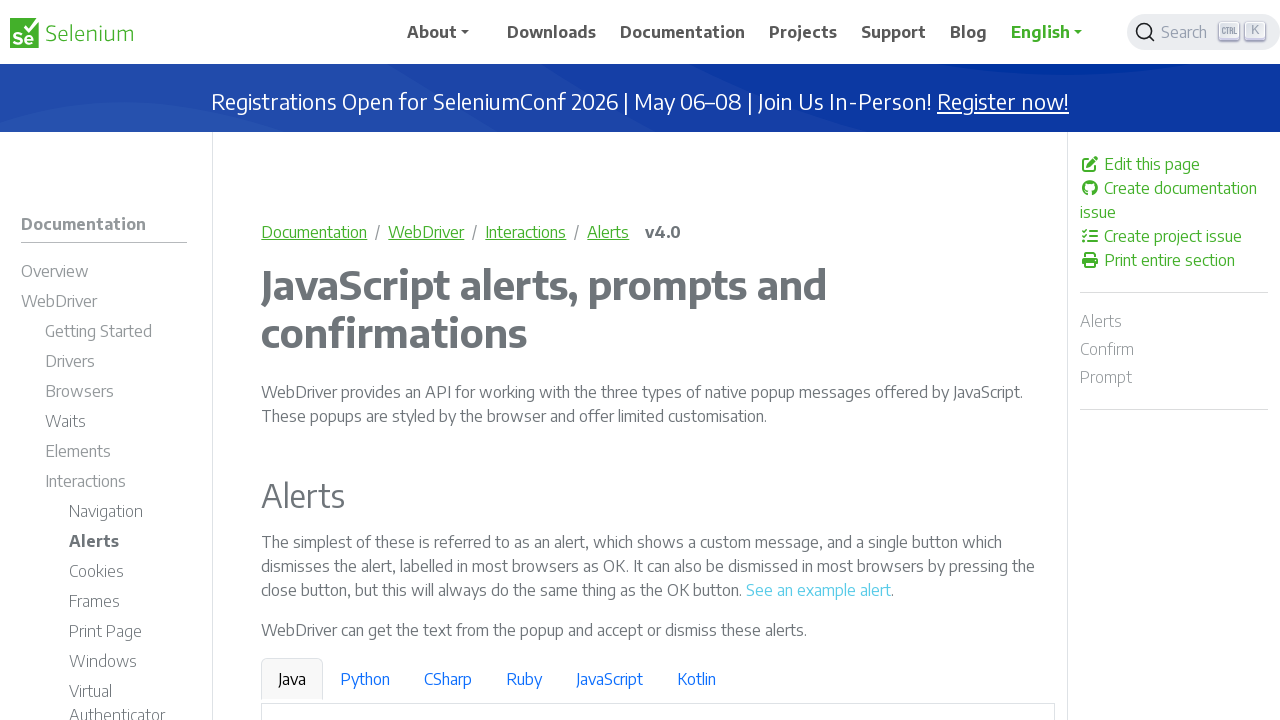

Waited for alert handling to complete
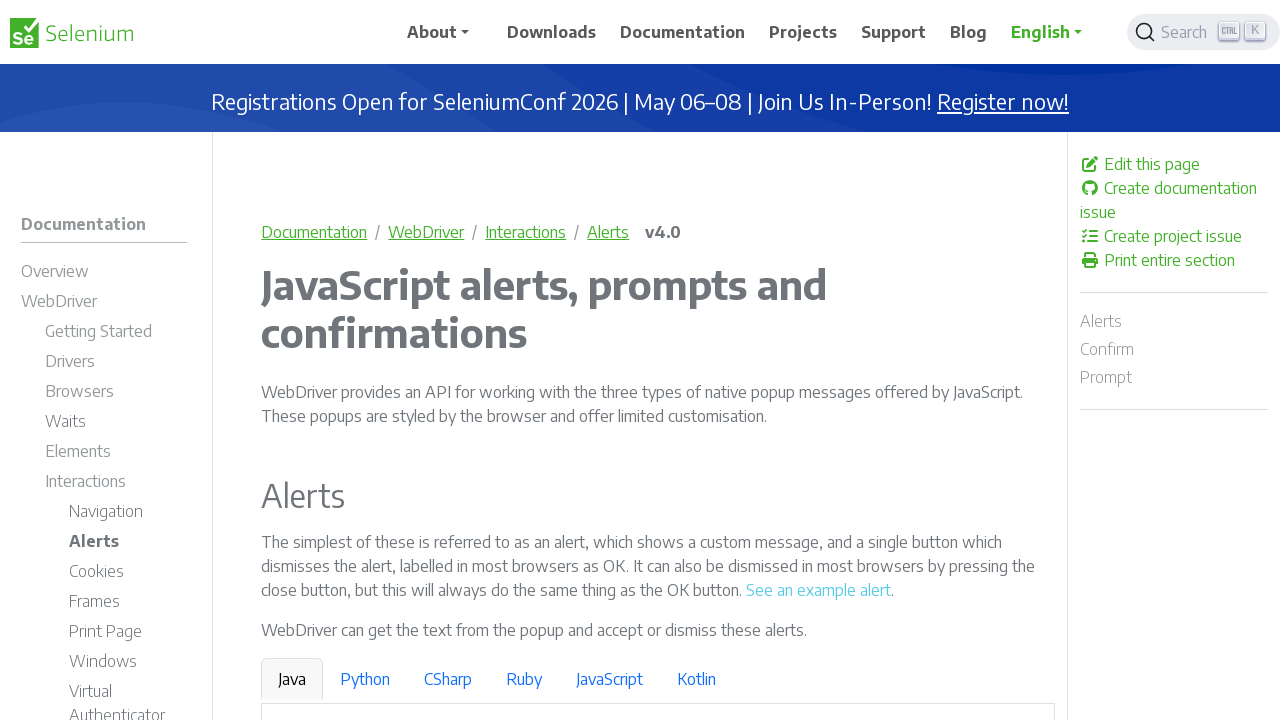

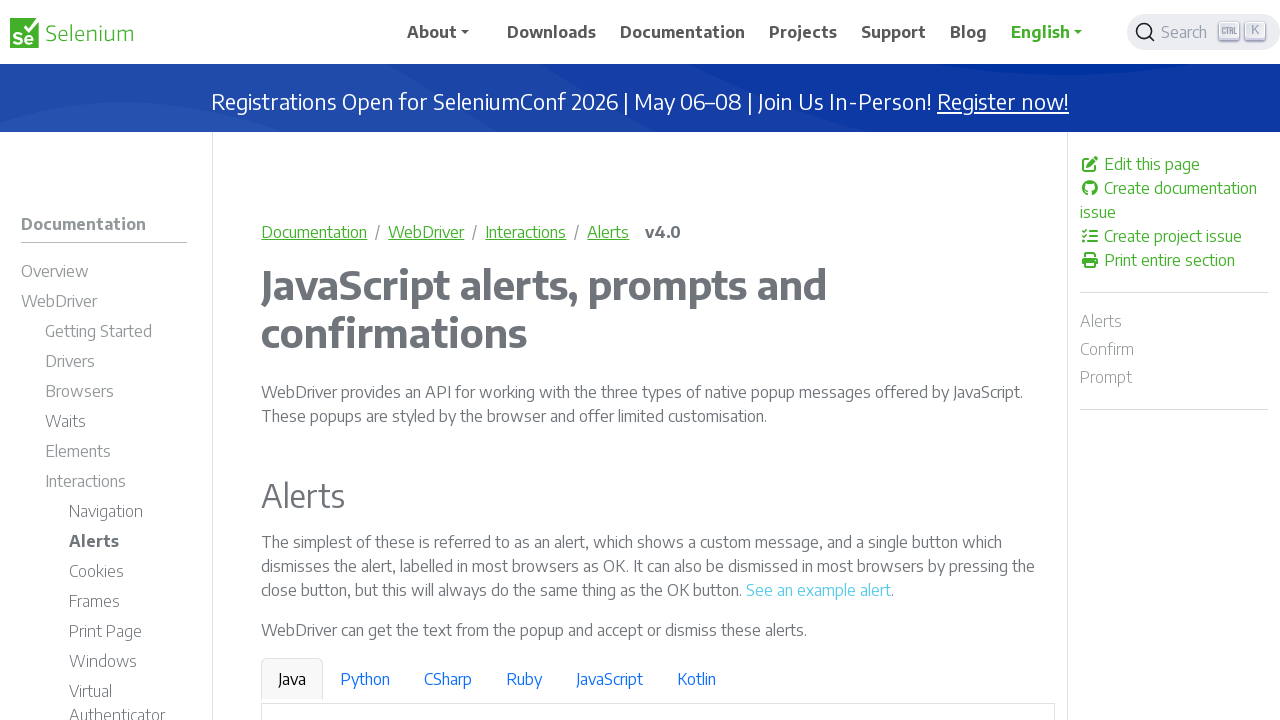